Tests number input with alert handling by entering a valid number, submitting, and handling the alert popup

Starting URL: https://kristinek.github.io/site/tasks/enter_a_number

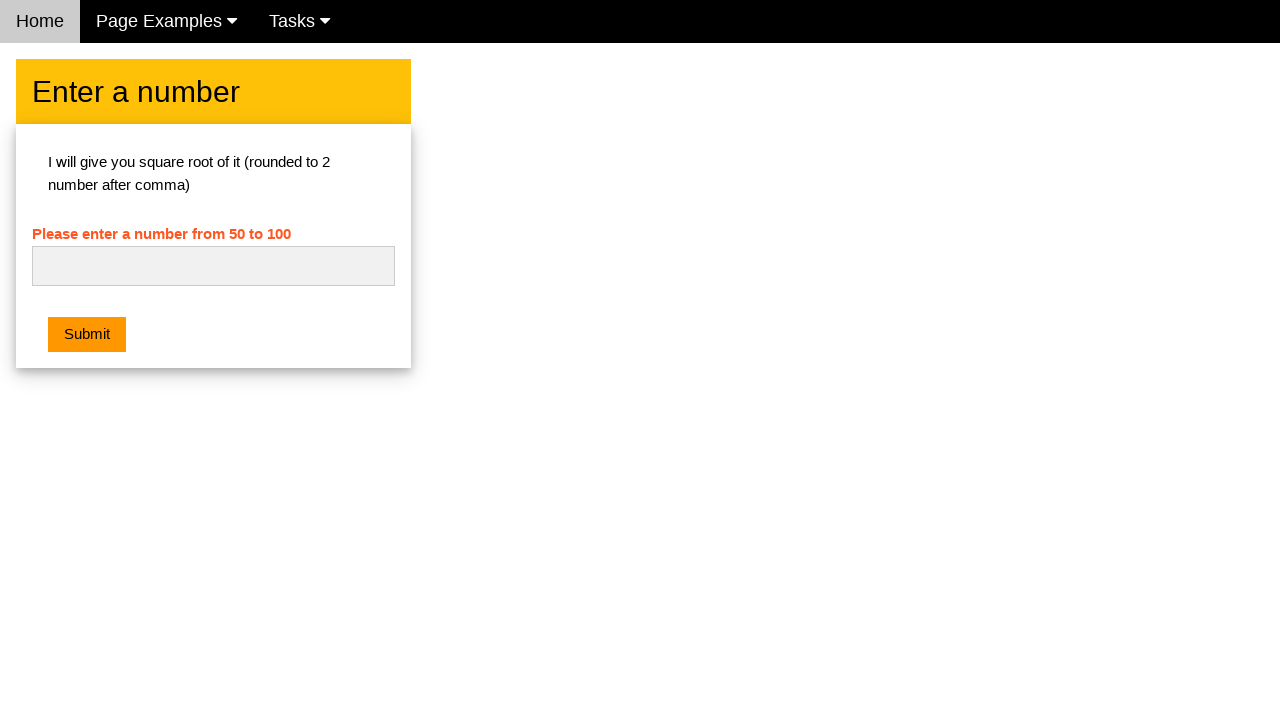

Entered valid number '50' into number input field on #numb
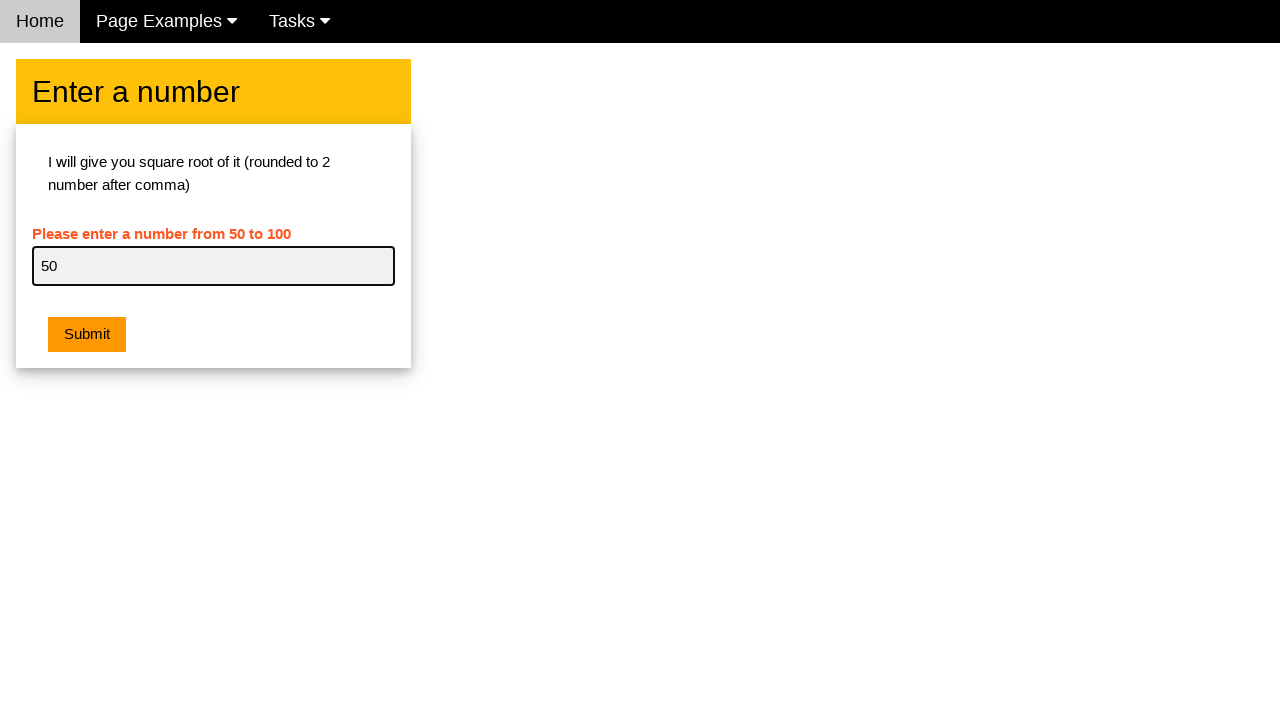

Set up alert dialog handler to accept alerts
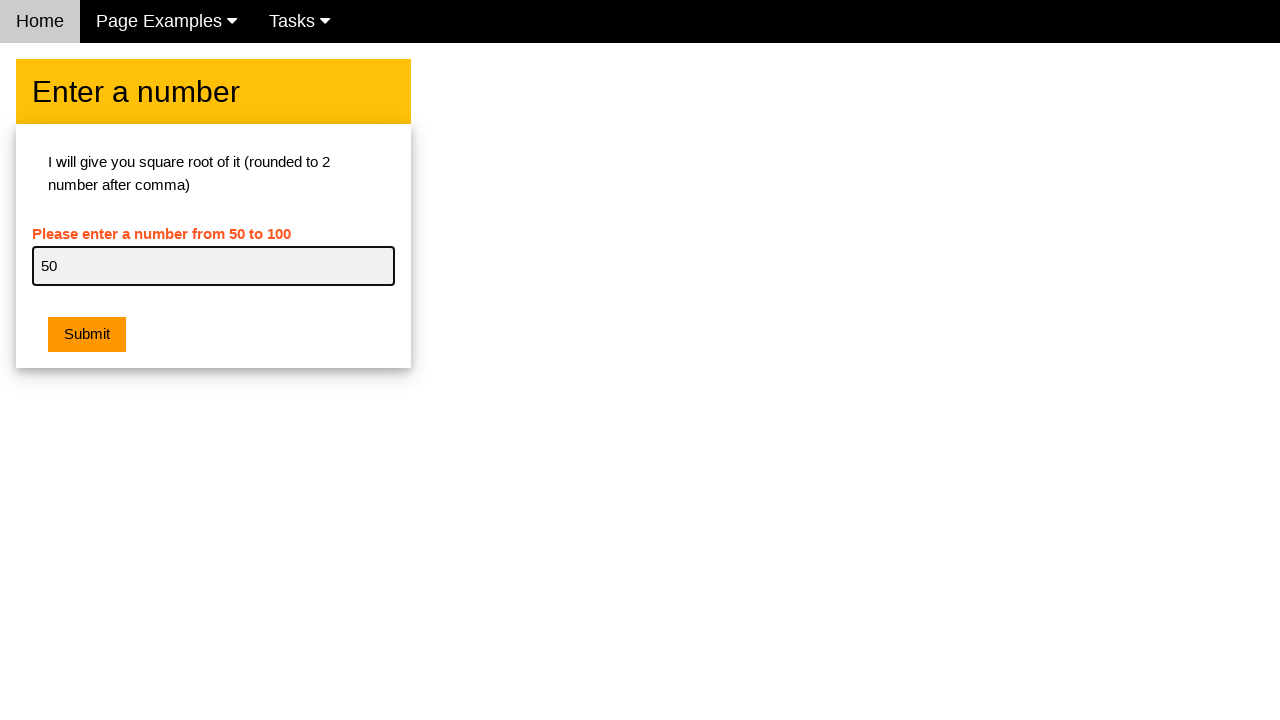

Clicked submit button at (87, 335) on .w3-btn
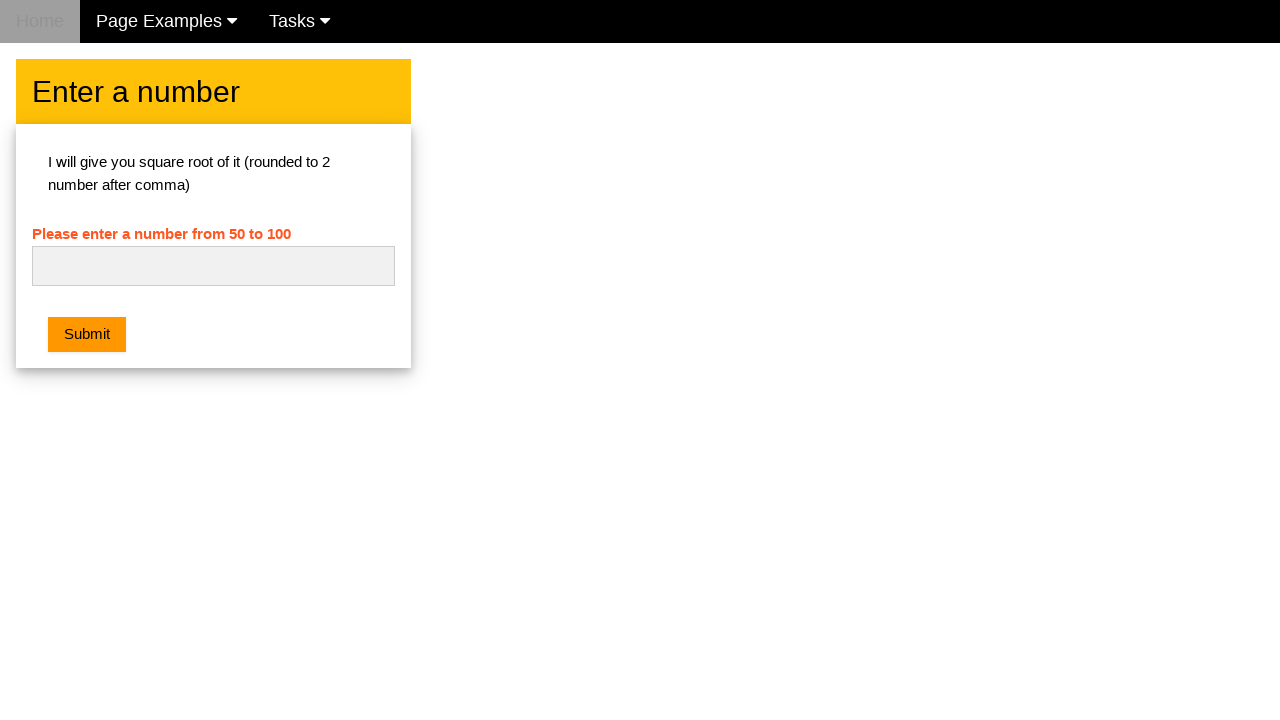

Waited 500ms for alert to be processed
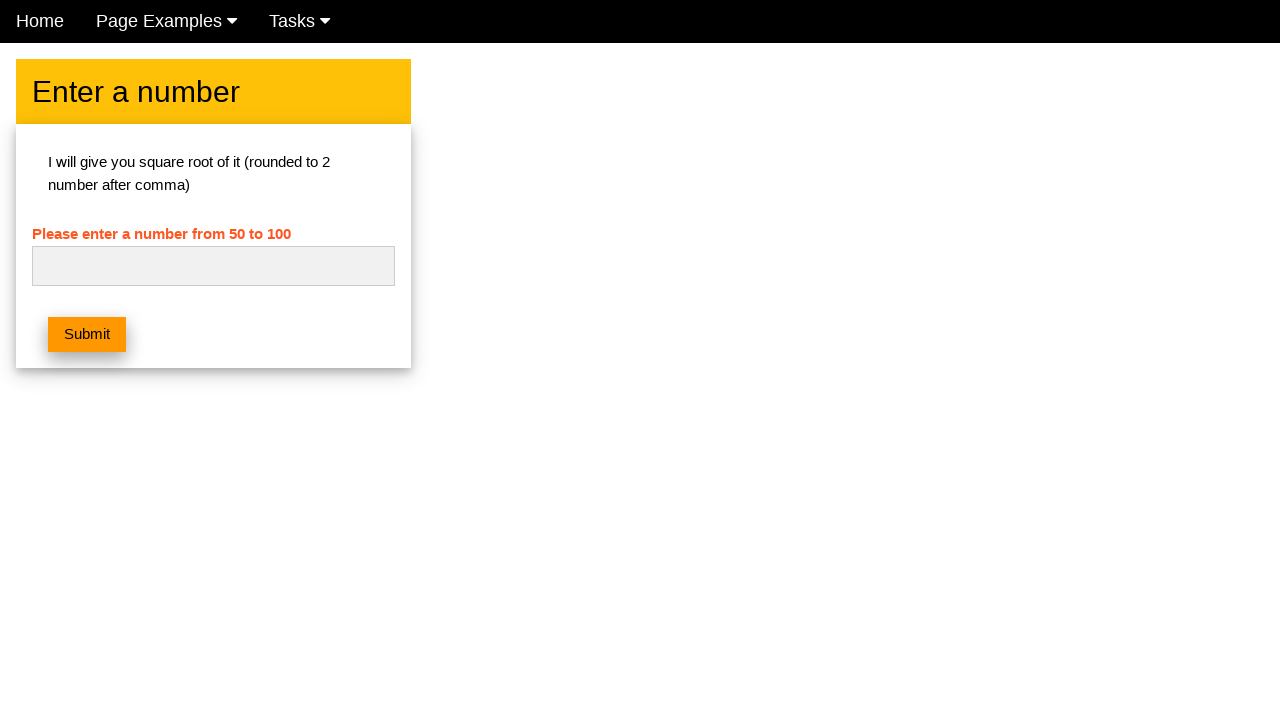

Verified error element is not visible after alert handling
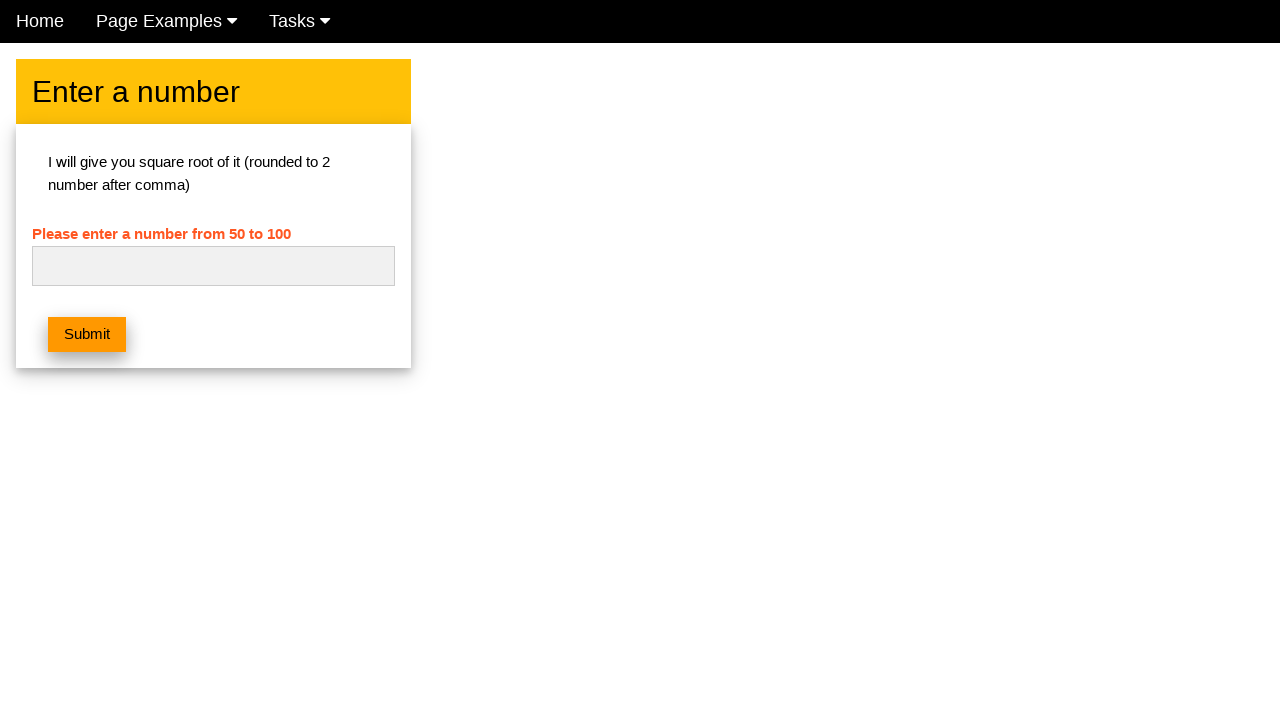

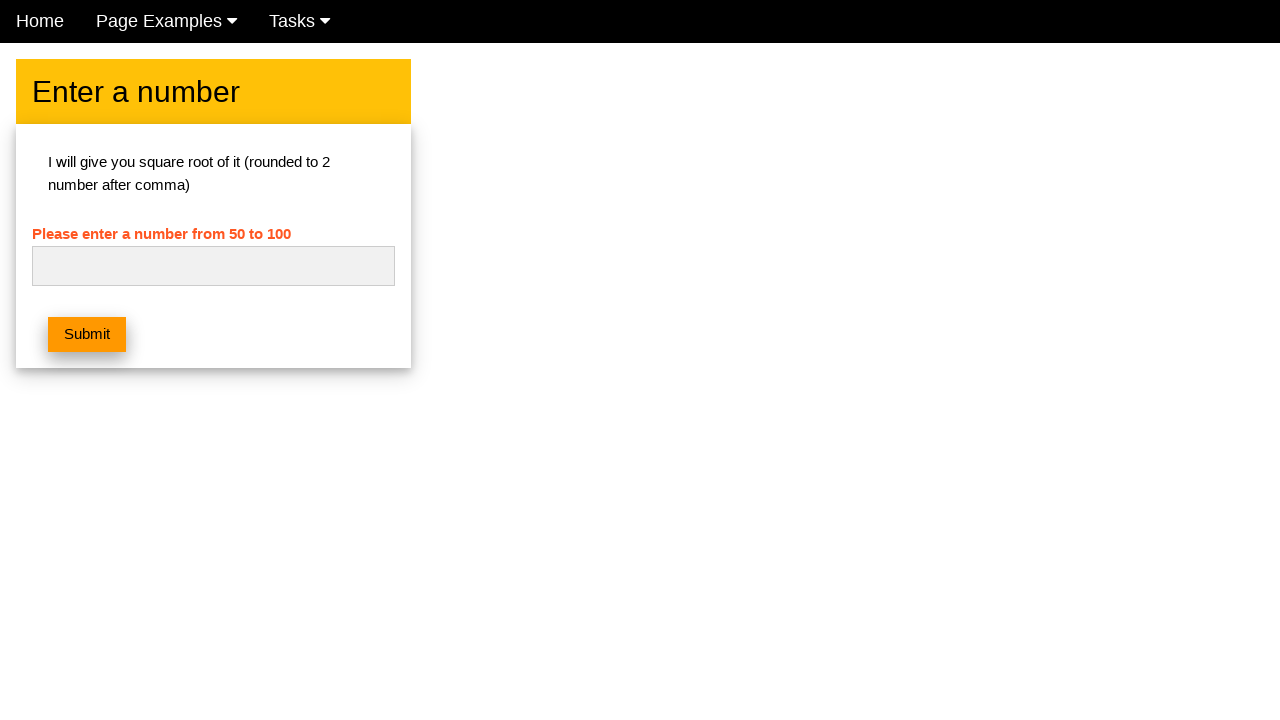